Tests enabled and disabled form elements by clicking on an input field, clearing it, and entering text to verify the input is enabled and functional.

Starting URL: https://formy-project.herokuapp.com/enabled

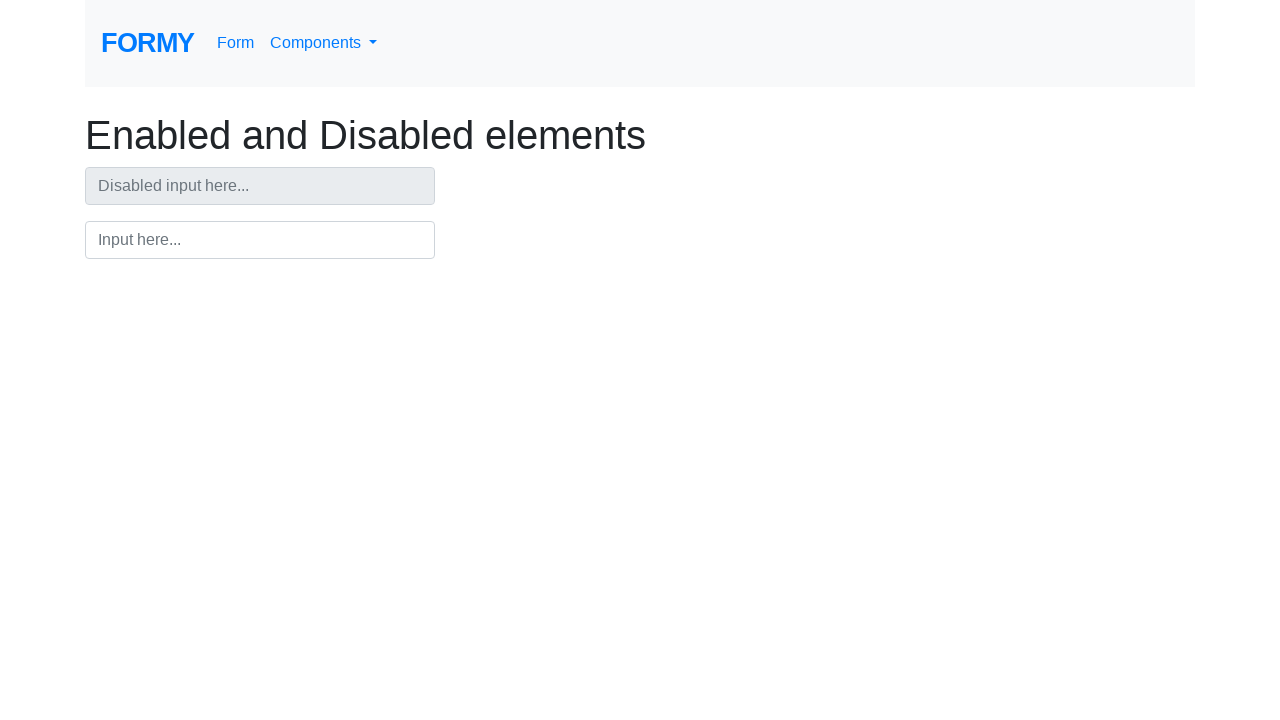

Clicked on the input field at (260, 240) on #input
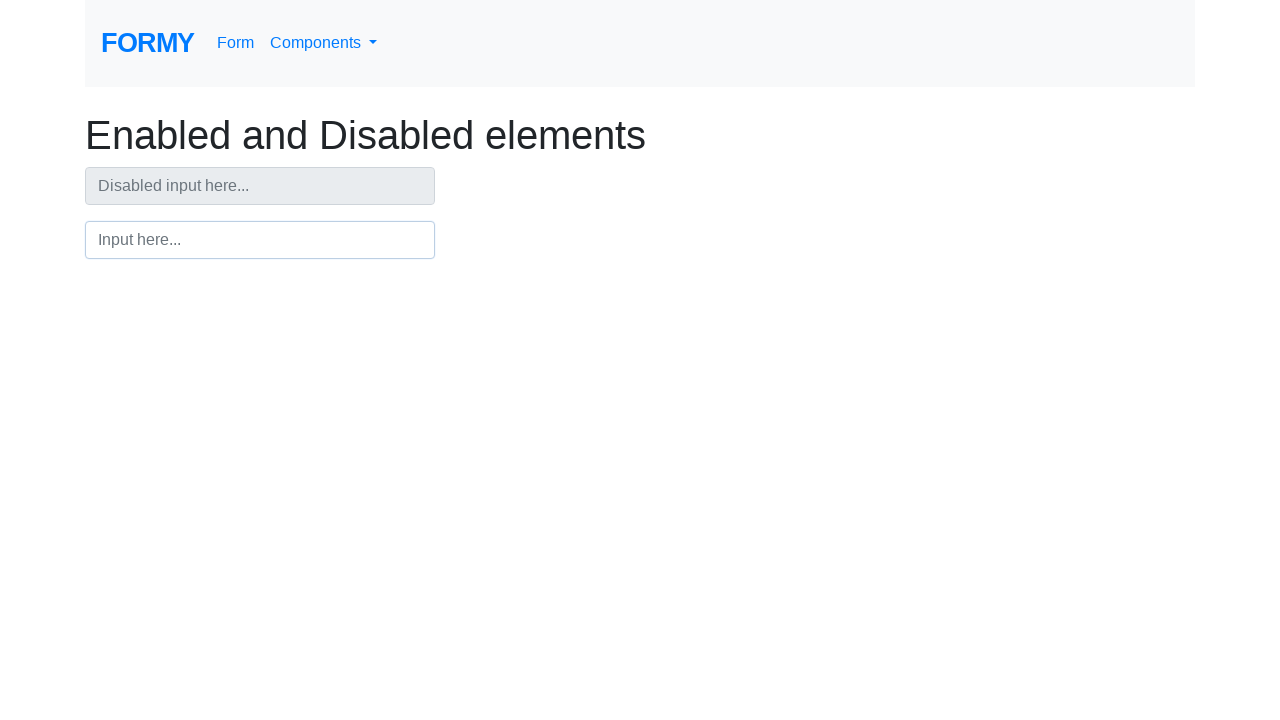

Filled input field with 'Ini adalah input' on #input
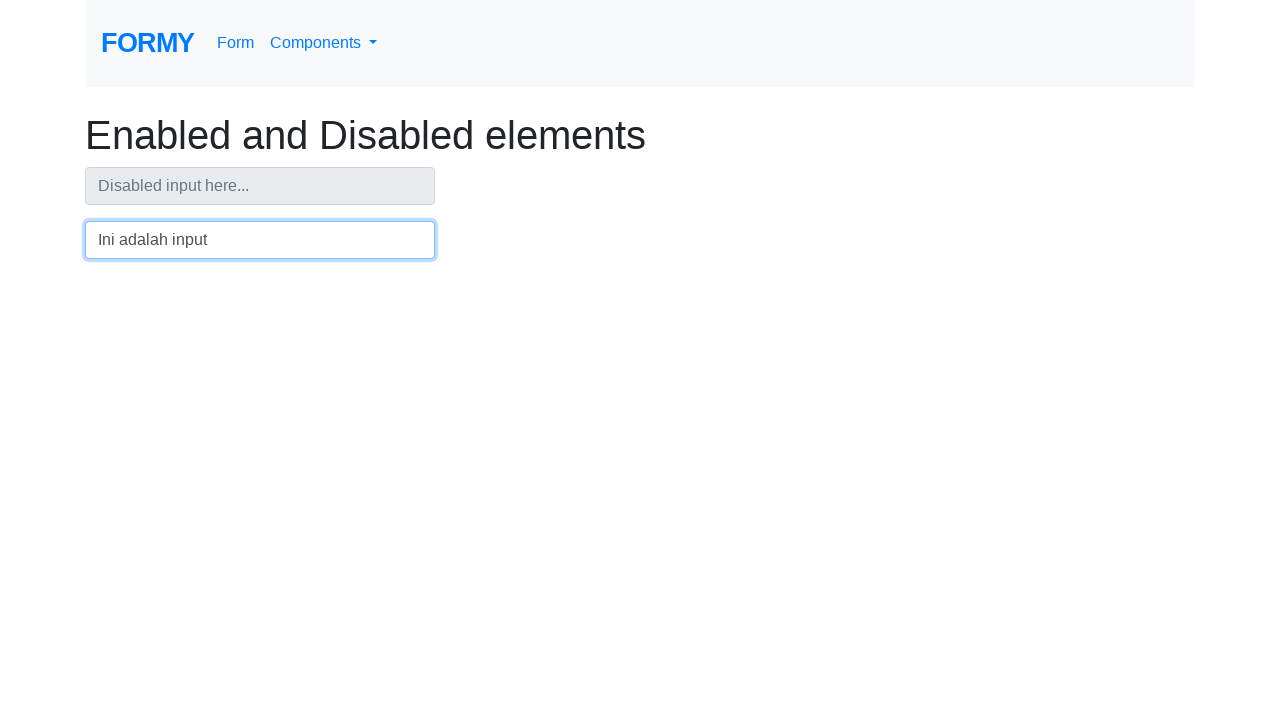

Clicked outside the input field to blur focus at (640, 137) on html
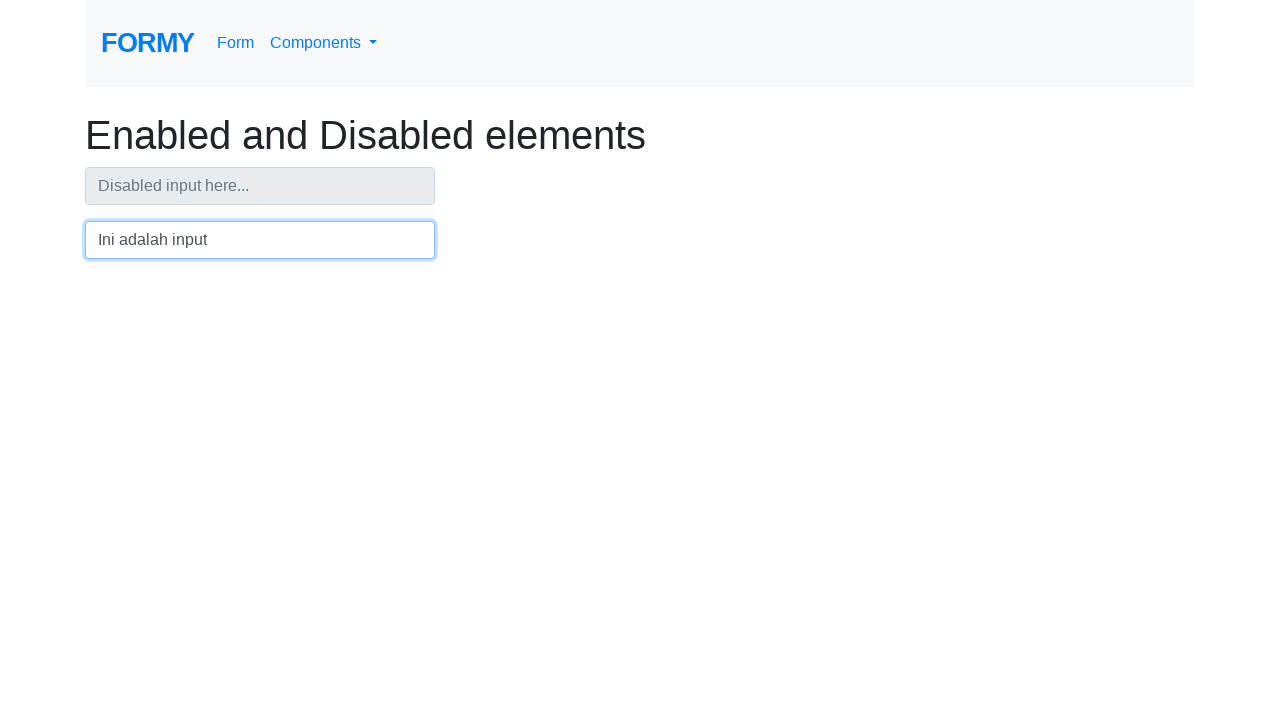

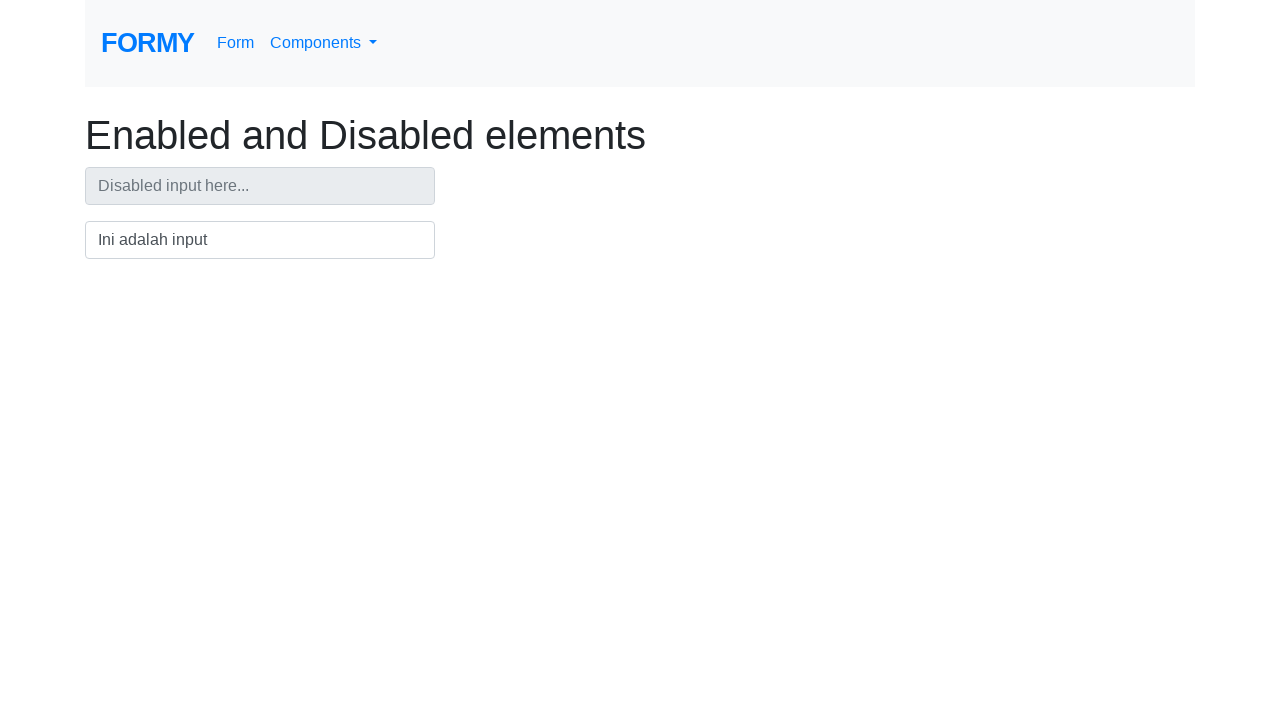